Tests the UI by navigating to an automation practice page and clicking the first checkbox

Starting URL: https://www.rahulshettyacademy.com/AutomationPractice/

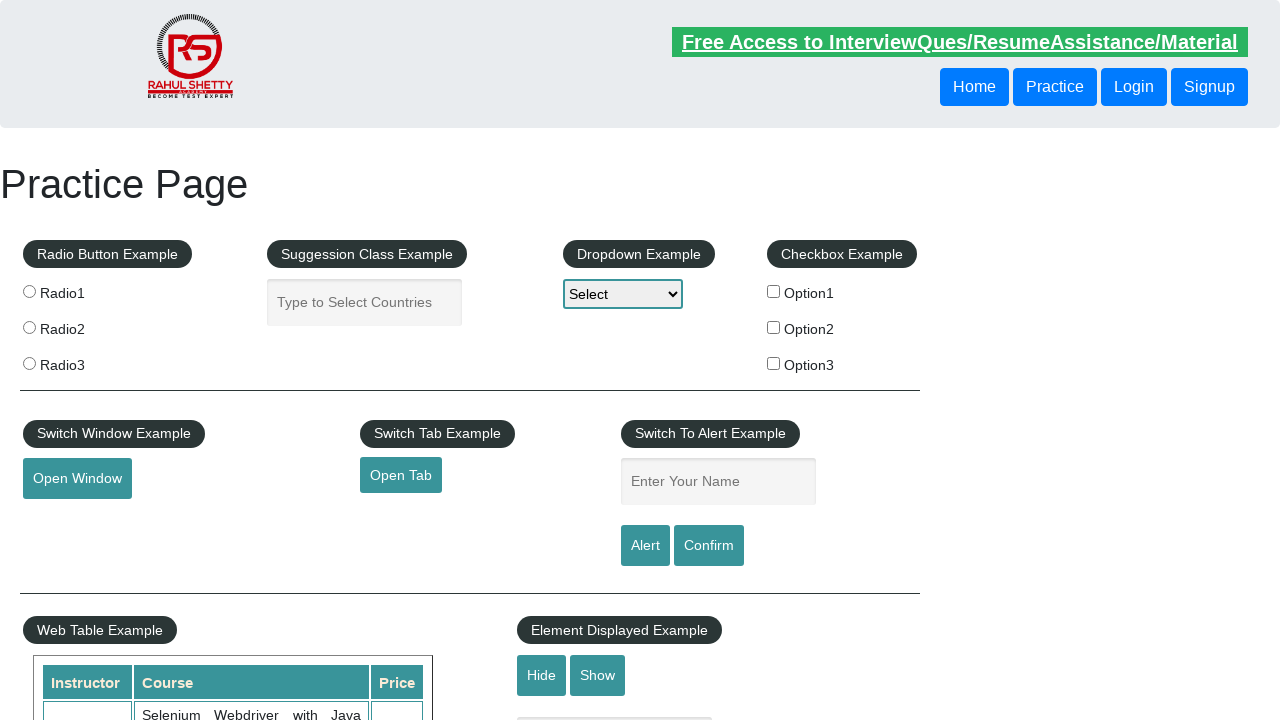

Navigated to automation practice page
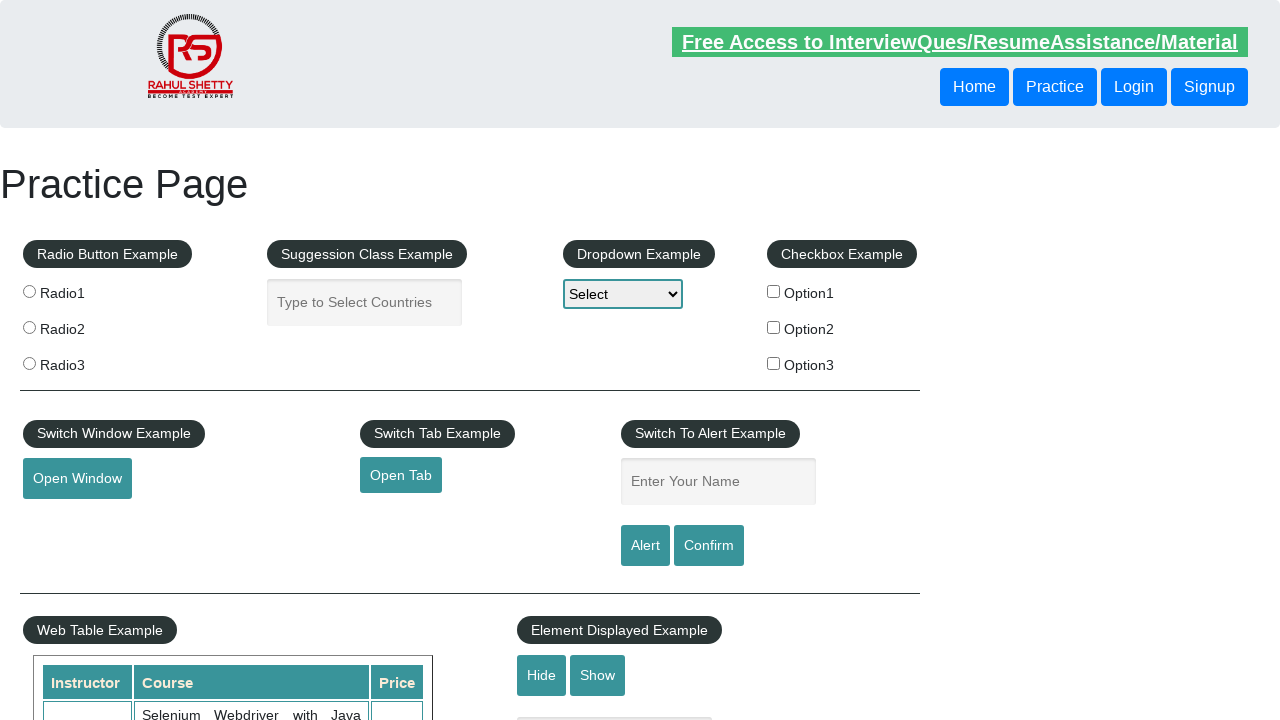

Clicked the first checkbox on the page at (774, 291) on internal:role=checkbox >> nth=0
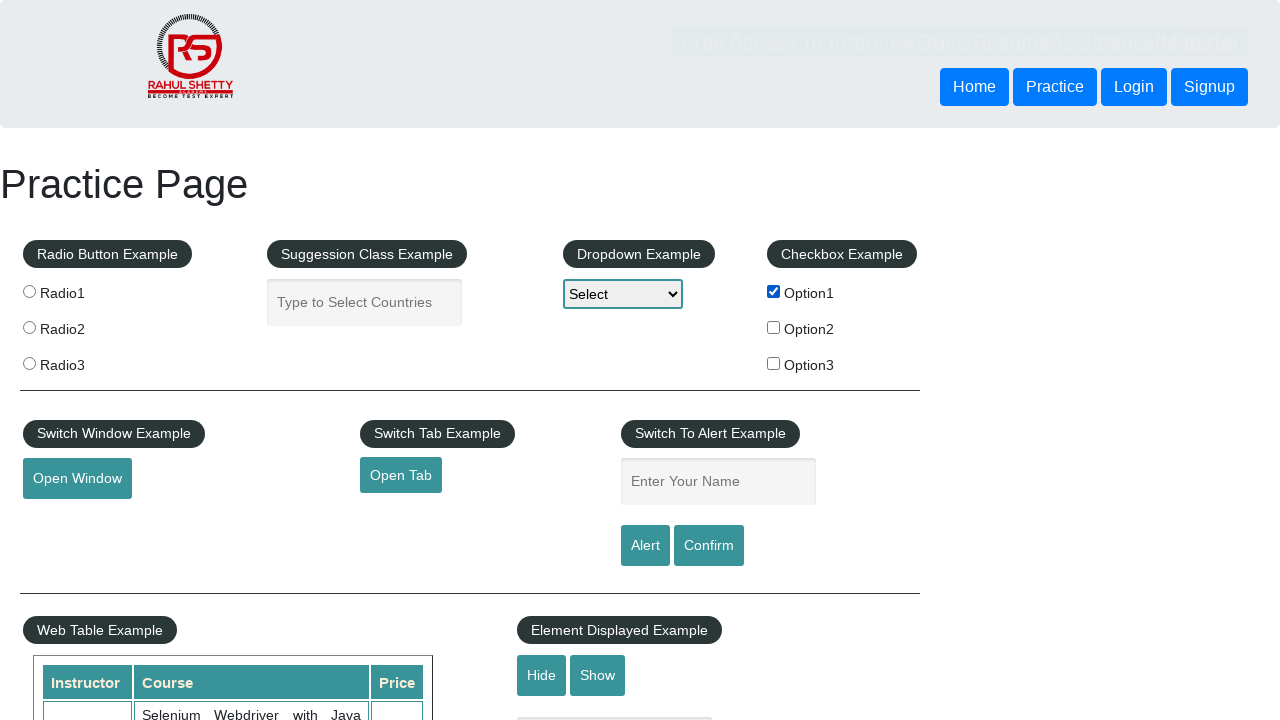

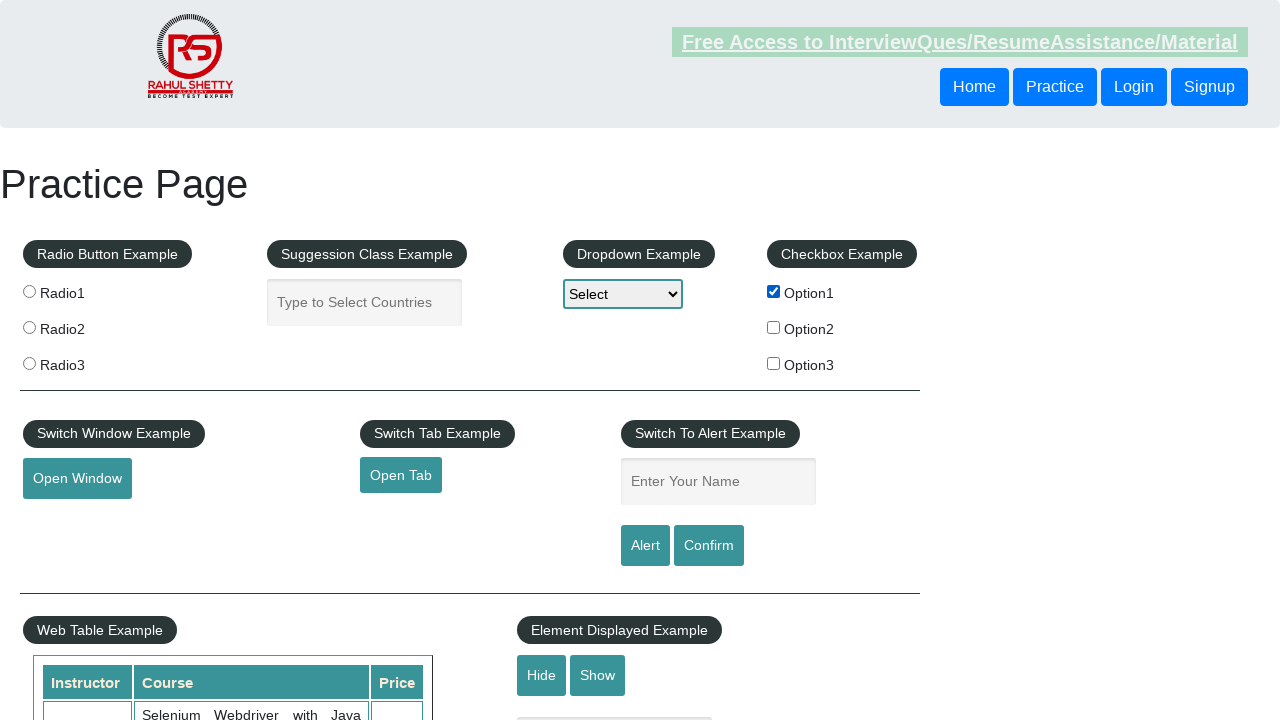